Navigates to Orlando Health website and clicks on the MyChart link

Starting URL: https://www.orlandohealth.com/

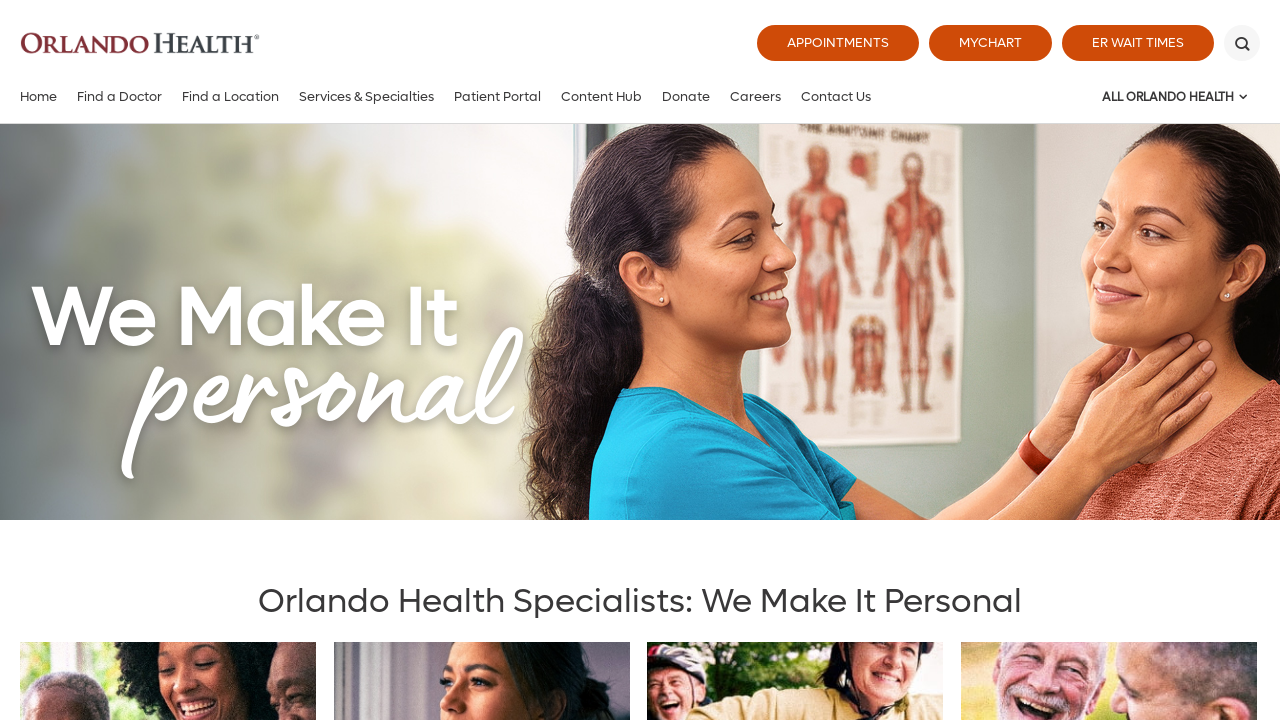

Clicked on the MyChart link at (990, 43) on [title='MyChart']
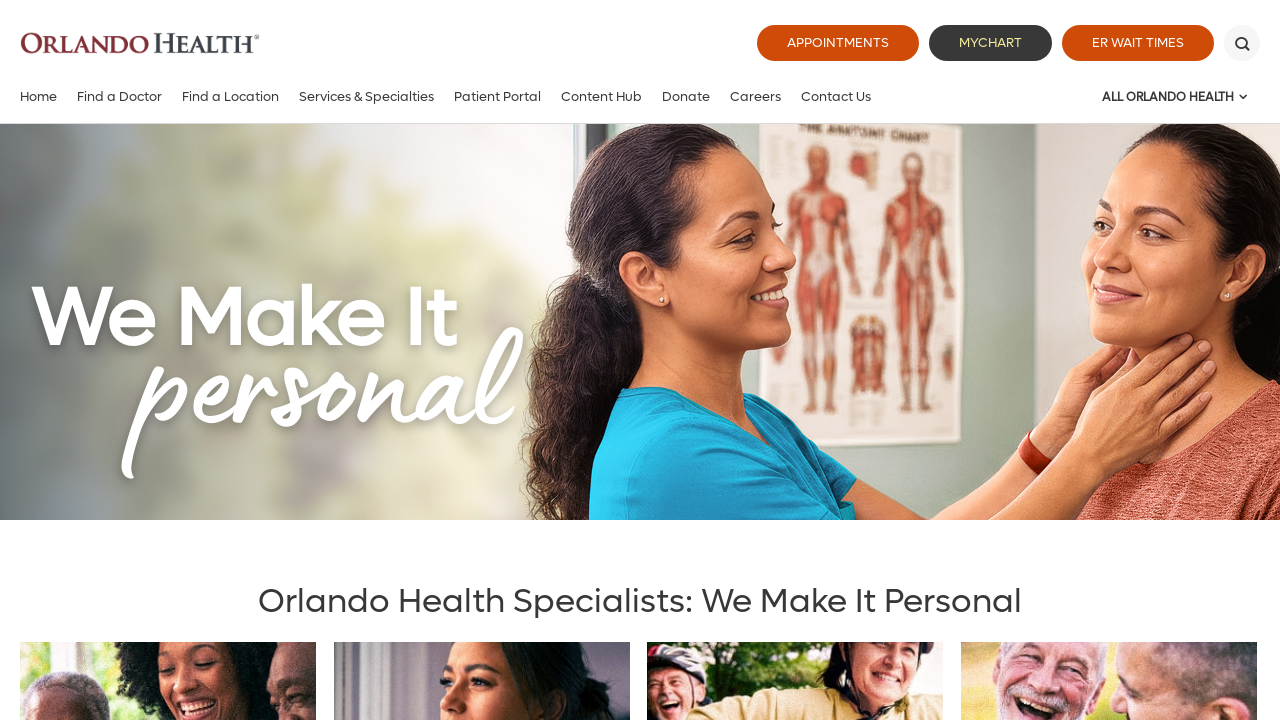

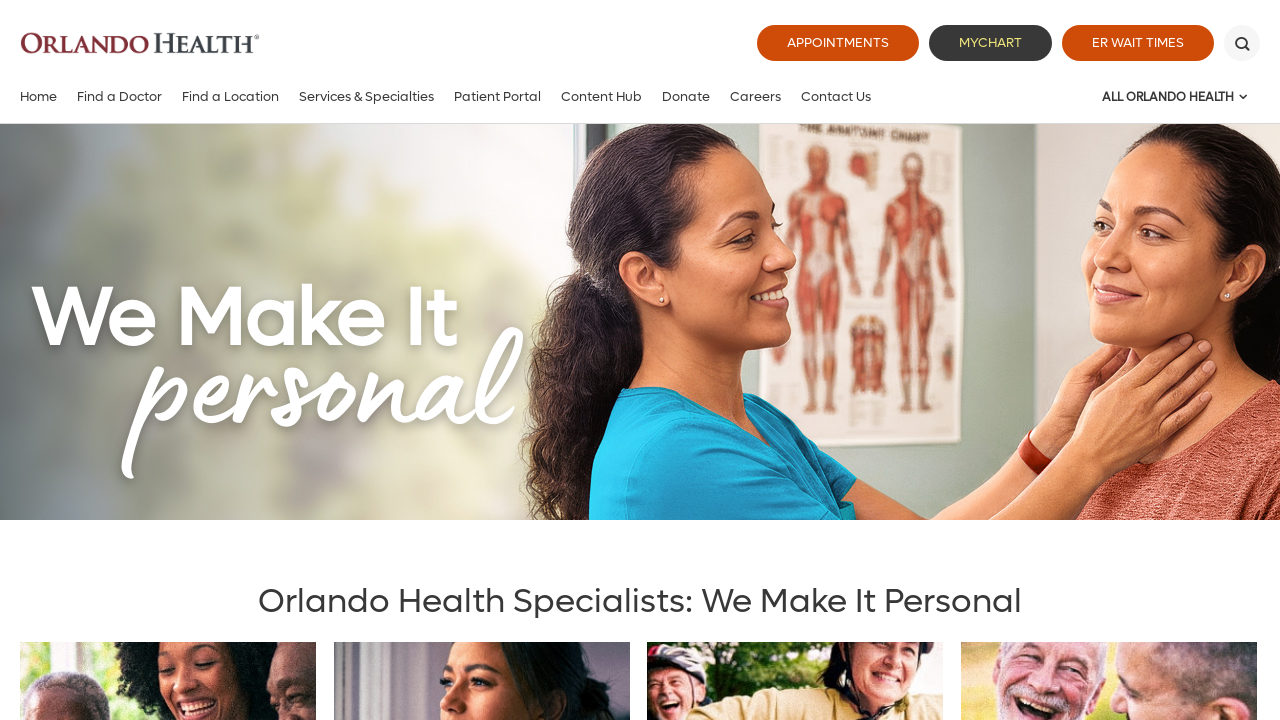